Tests the palindrome checker with an alphanumeric string that is not a palindrome

Starting URL: https://xndev.com/palindrome

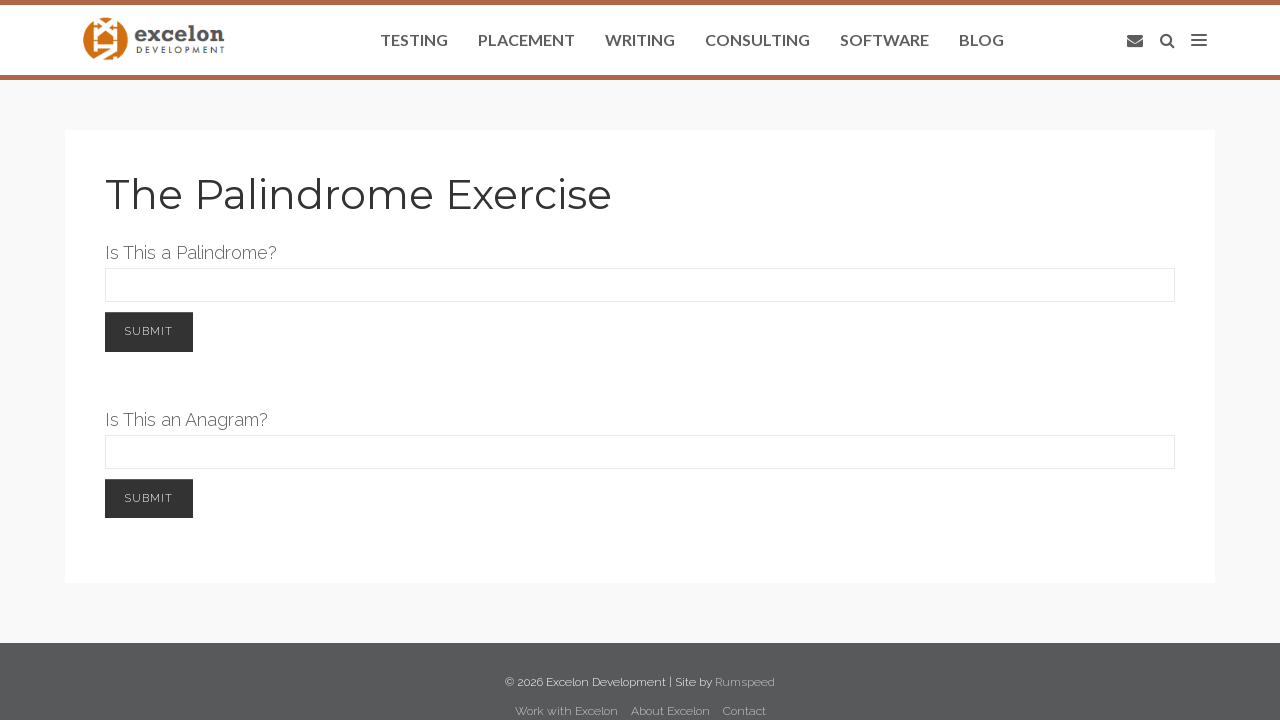

Filled palindrome input field with alphanumeric string '4343nknnk4543n5knl' on #originalWord
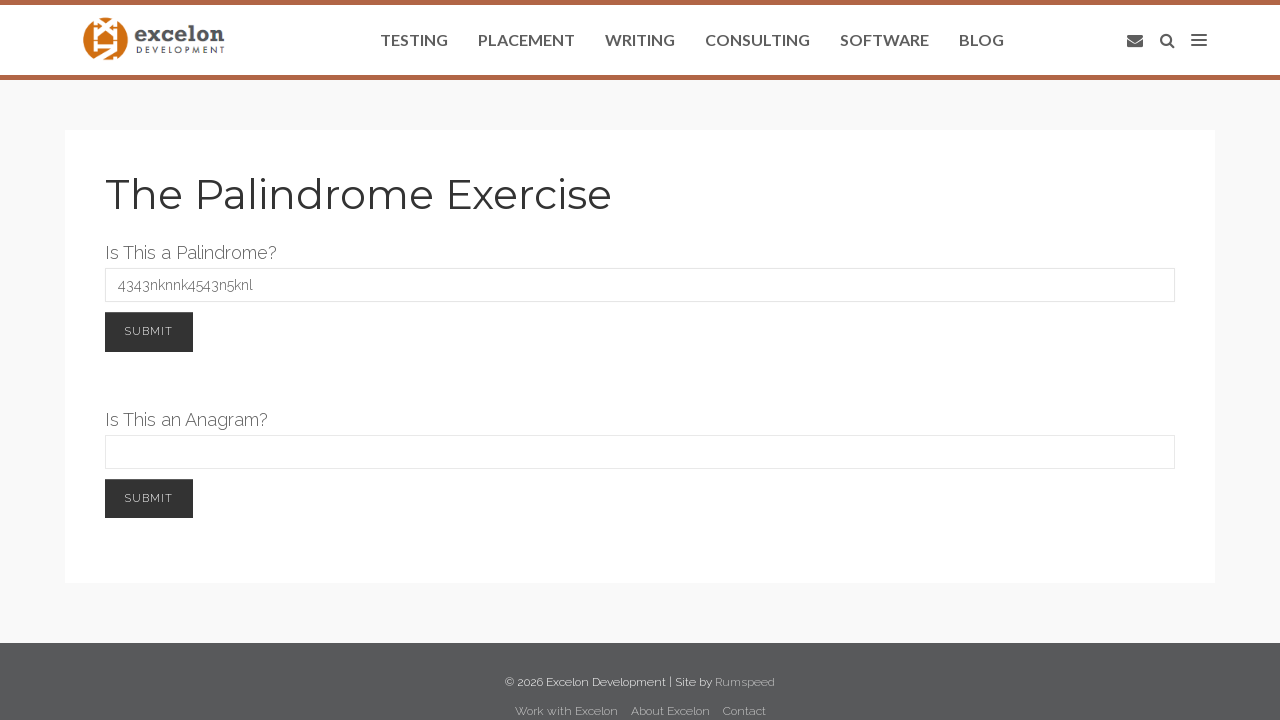

Clicked the check button to test palindrome at (149, 332) on #button1
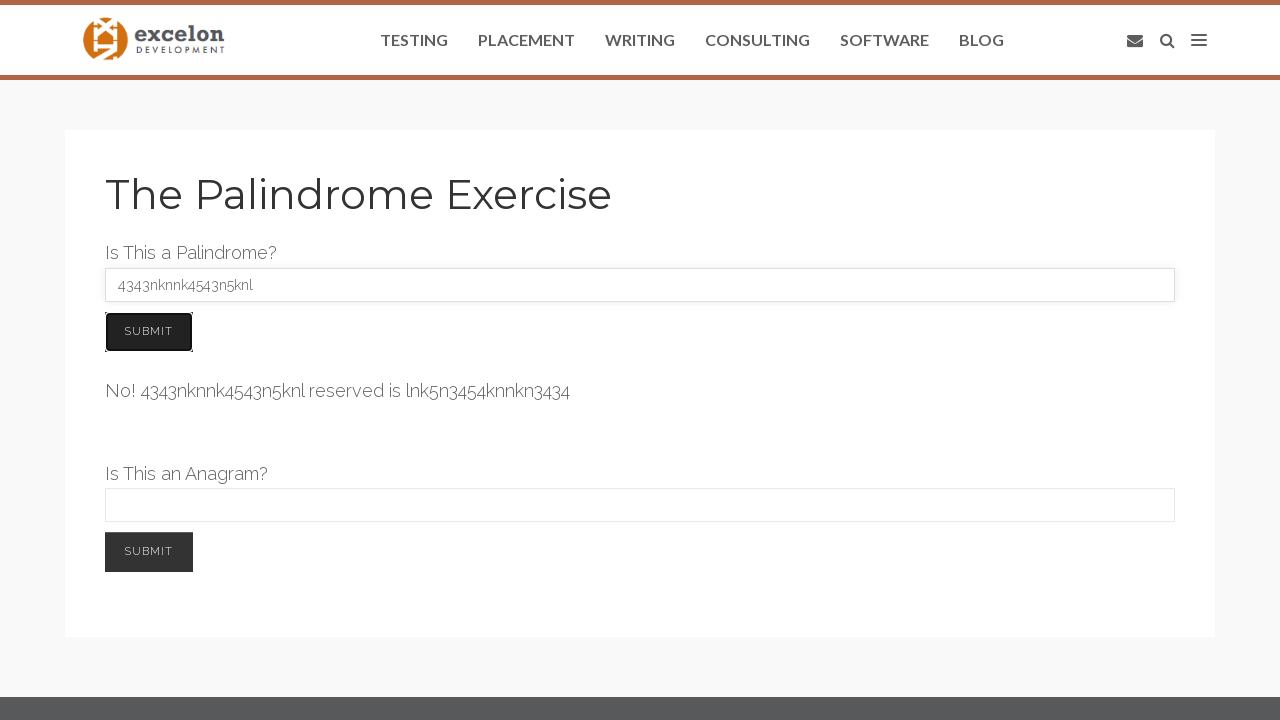

Waited for palindrome check result to display
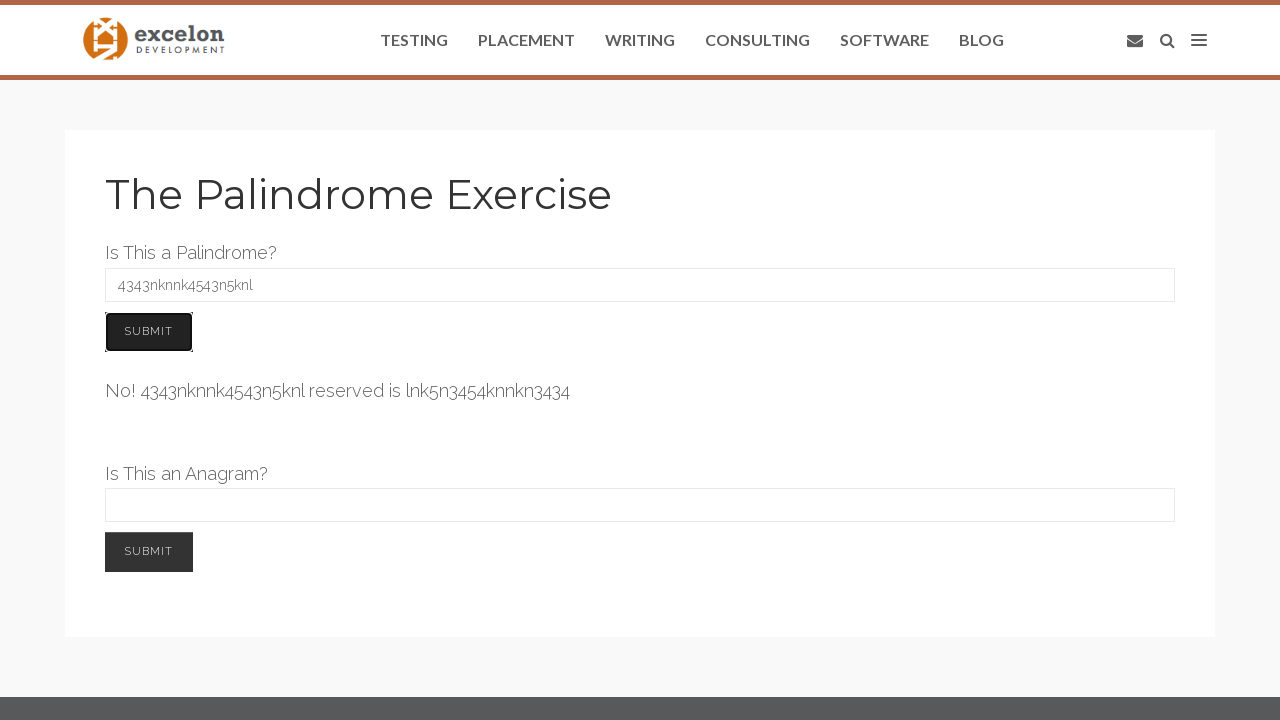

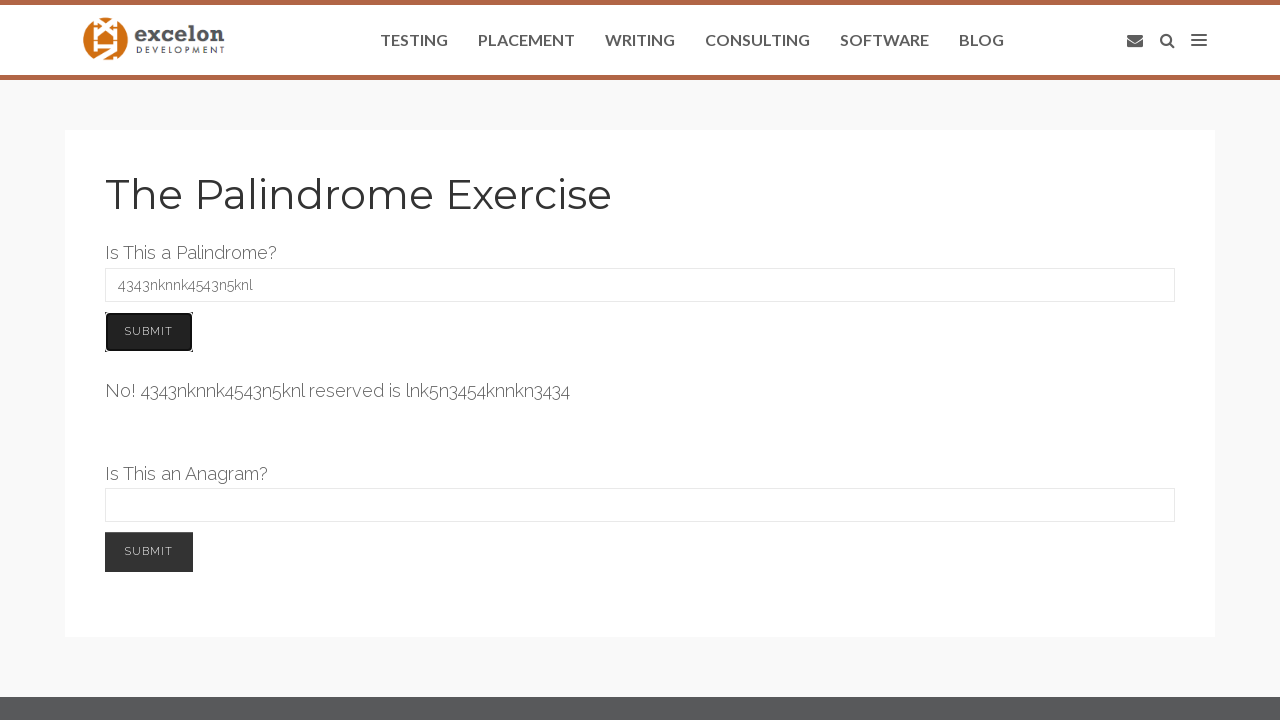